Tests opening multiple browser tabs by navigating to two different websites in separate pages and verifying their titles

Starting URL: https://opensource-demo.orangehrmlive.com/web/index.php/auth/login

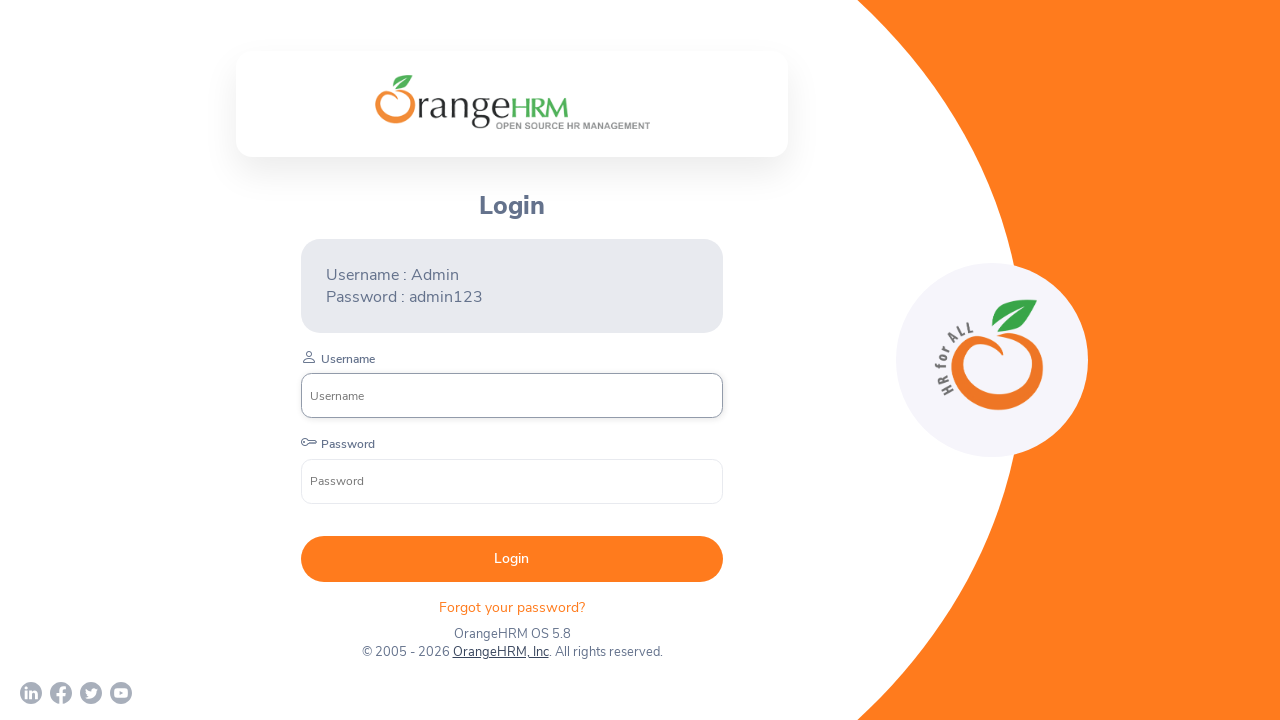

Created a new browser tab/page
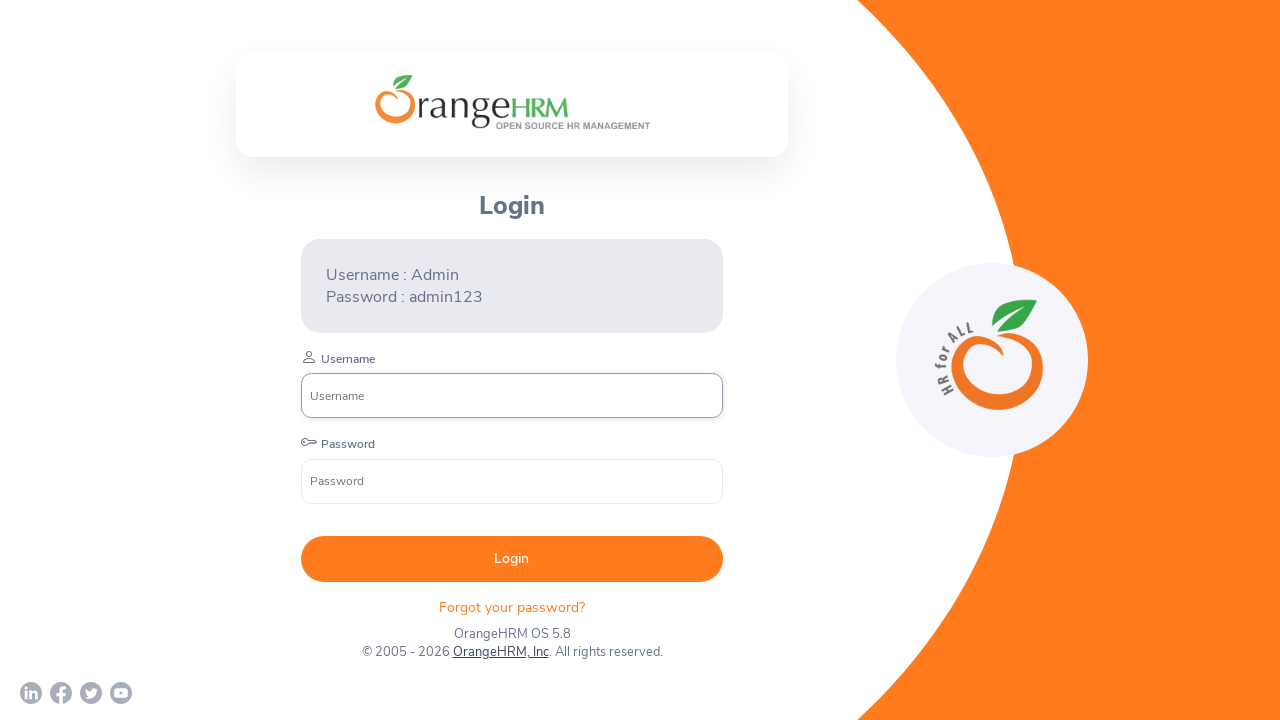

Verified first page title is 'OrangeHRM'
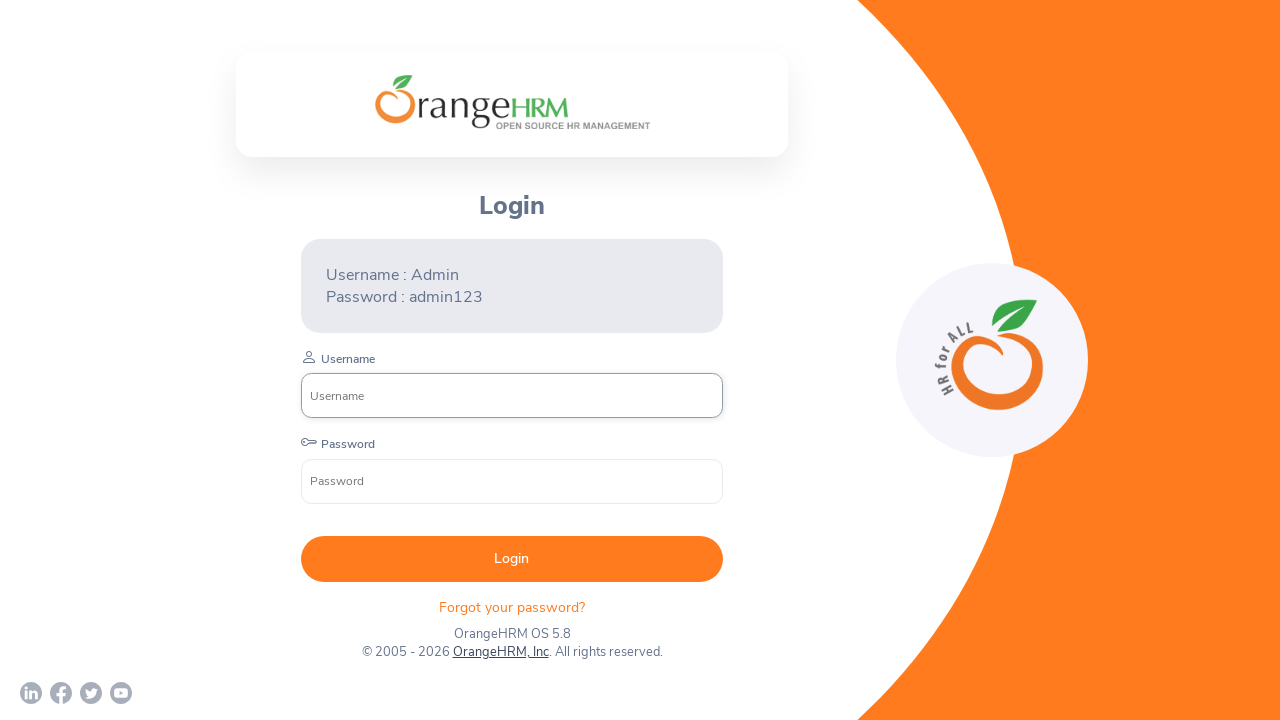

Navigated second tab to https://www.demoblaze.com/
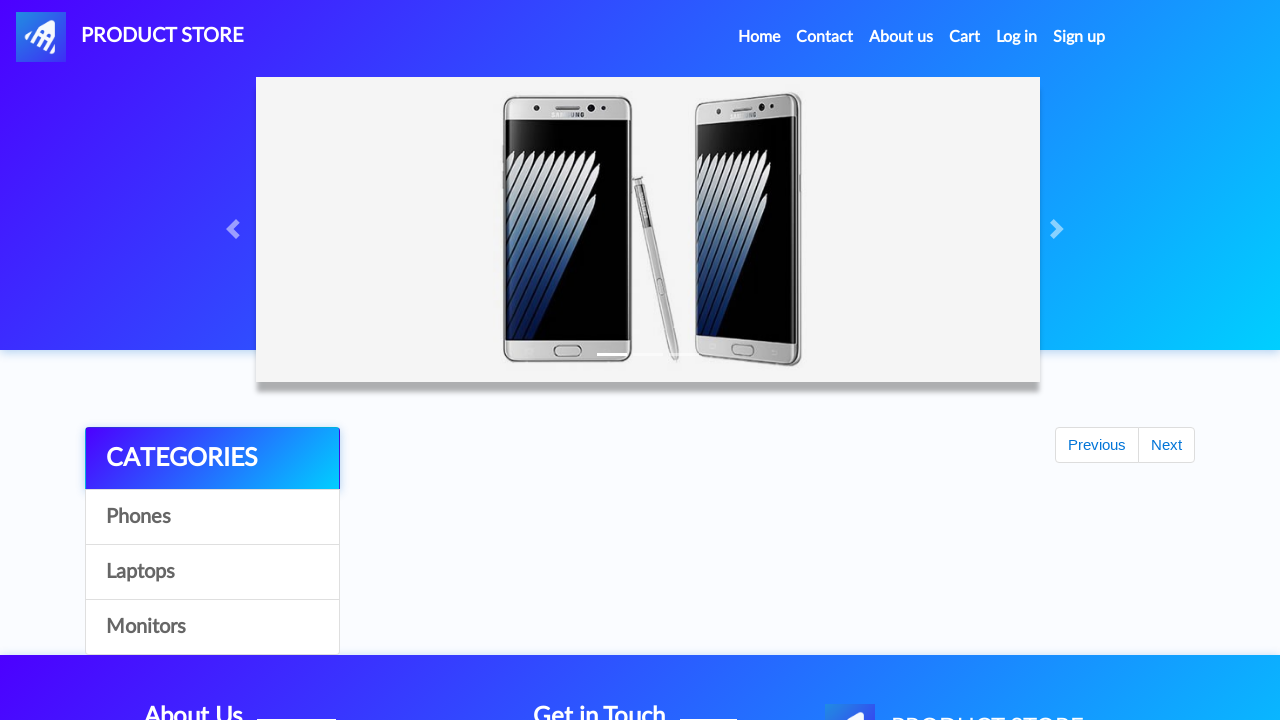

Verified second page title is 'STORE'
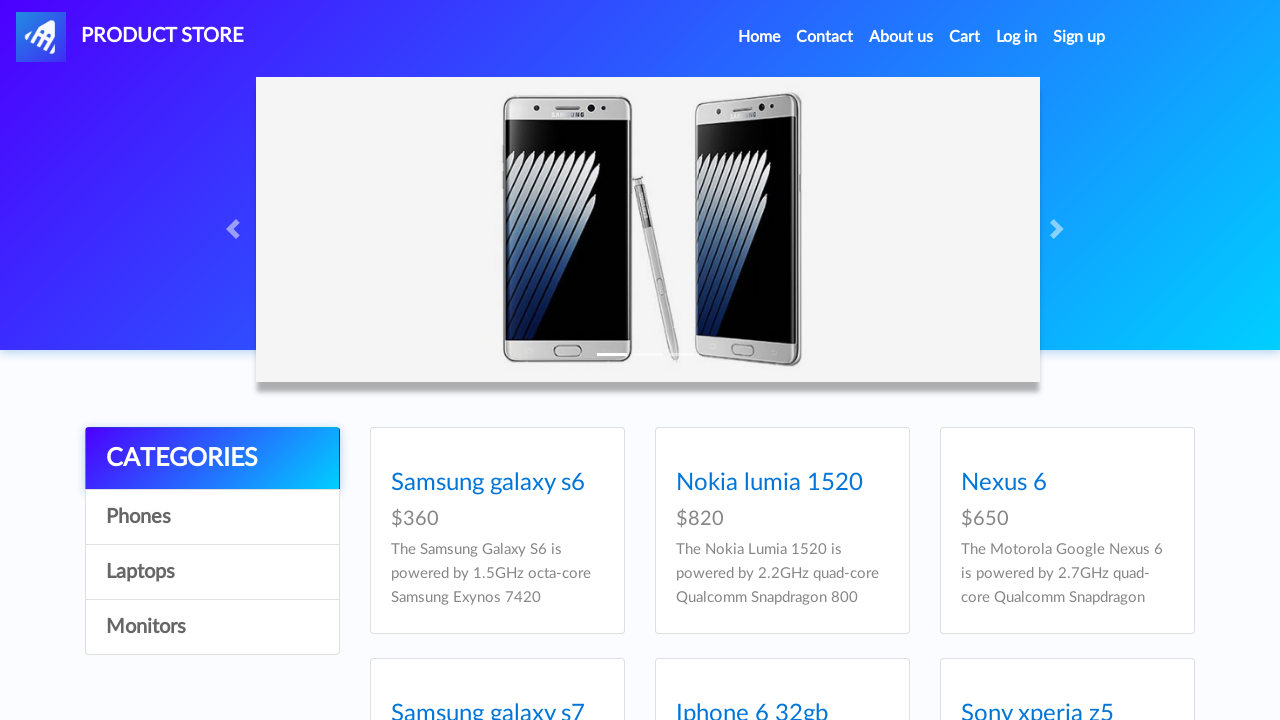

Closed the second browser tab
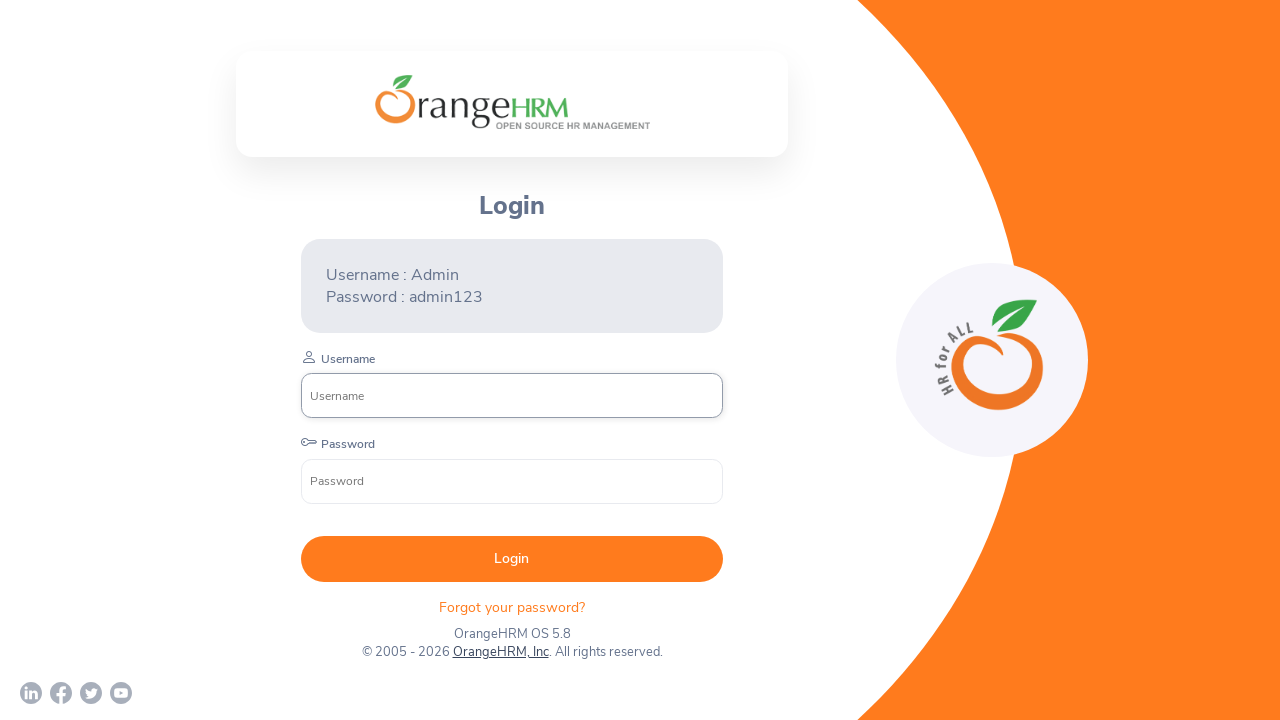

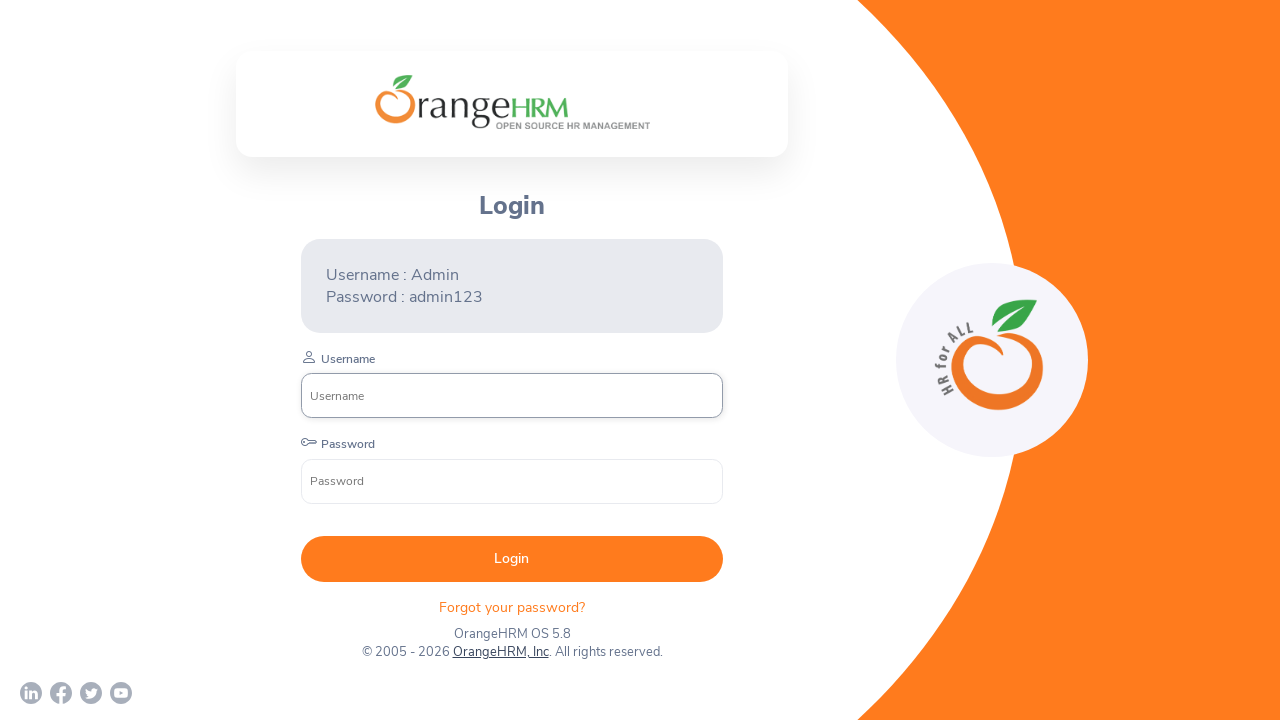